Navigates to Testify Ltd website and scrolls to the footer of the page

Starting URL: https://testifyltd.com/

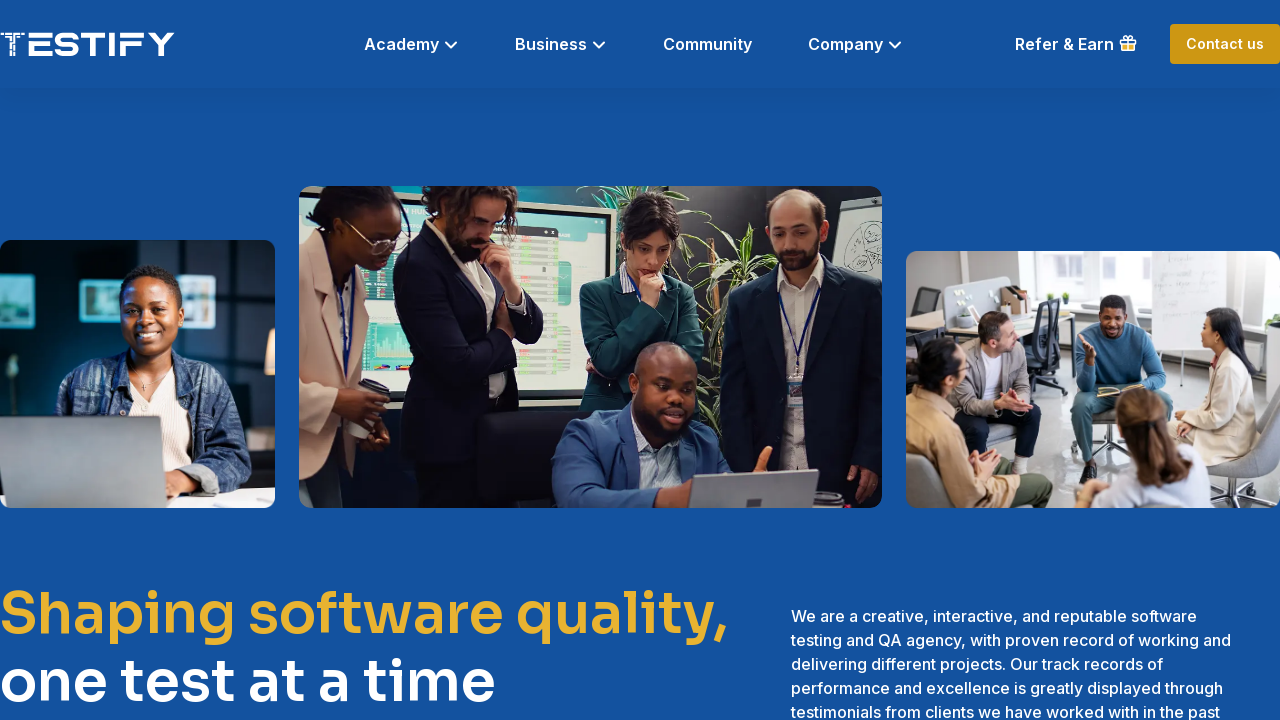

Navigated to Testify Ltd website
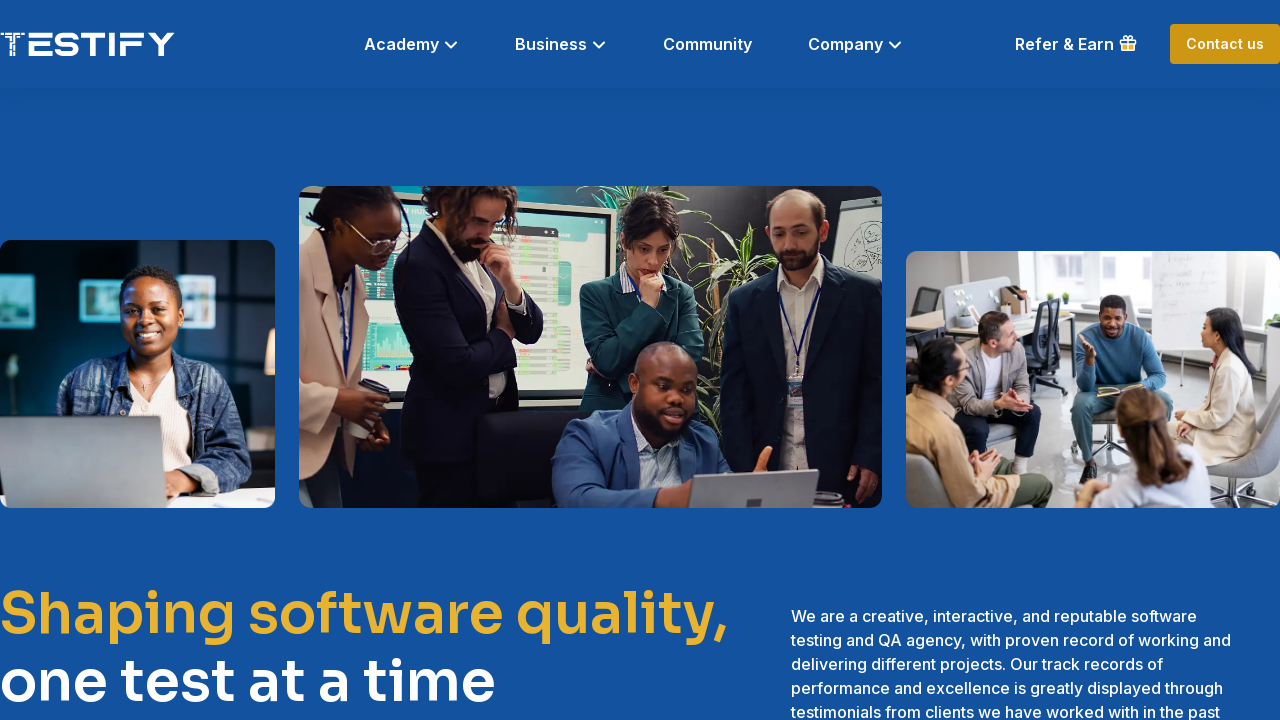

Scrolled to the footer of the page
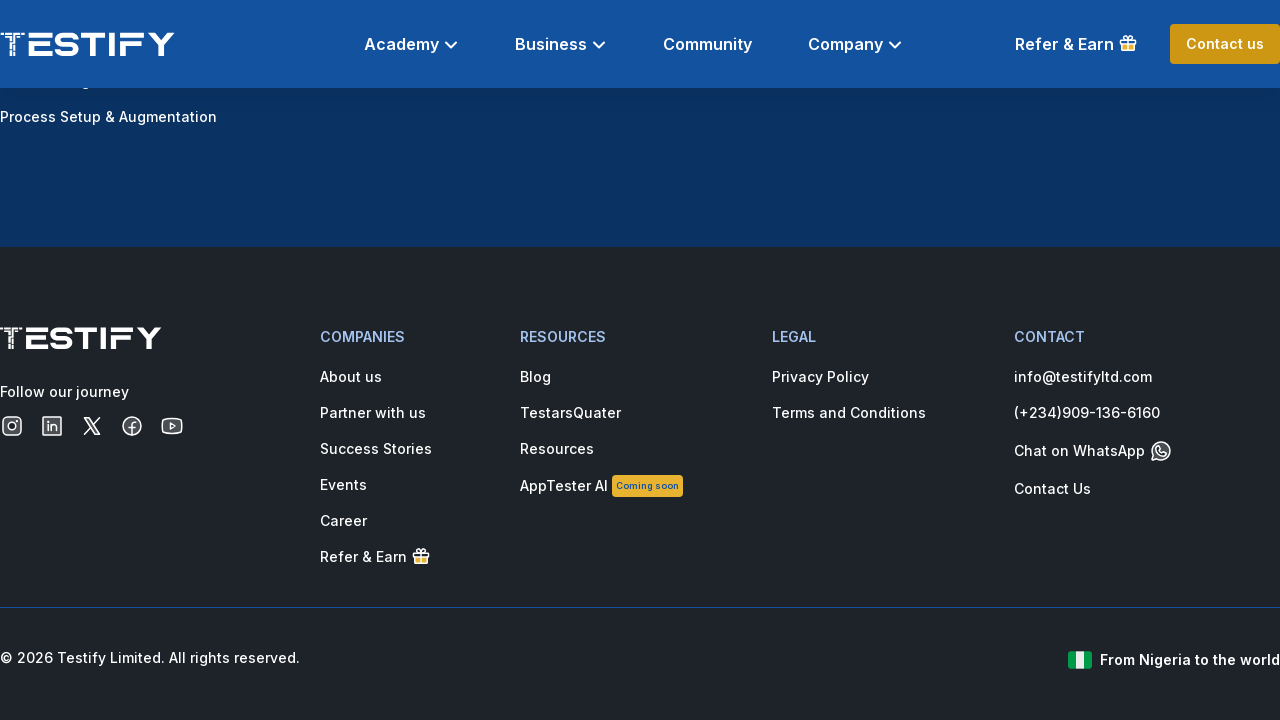

Scroll animation completed
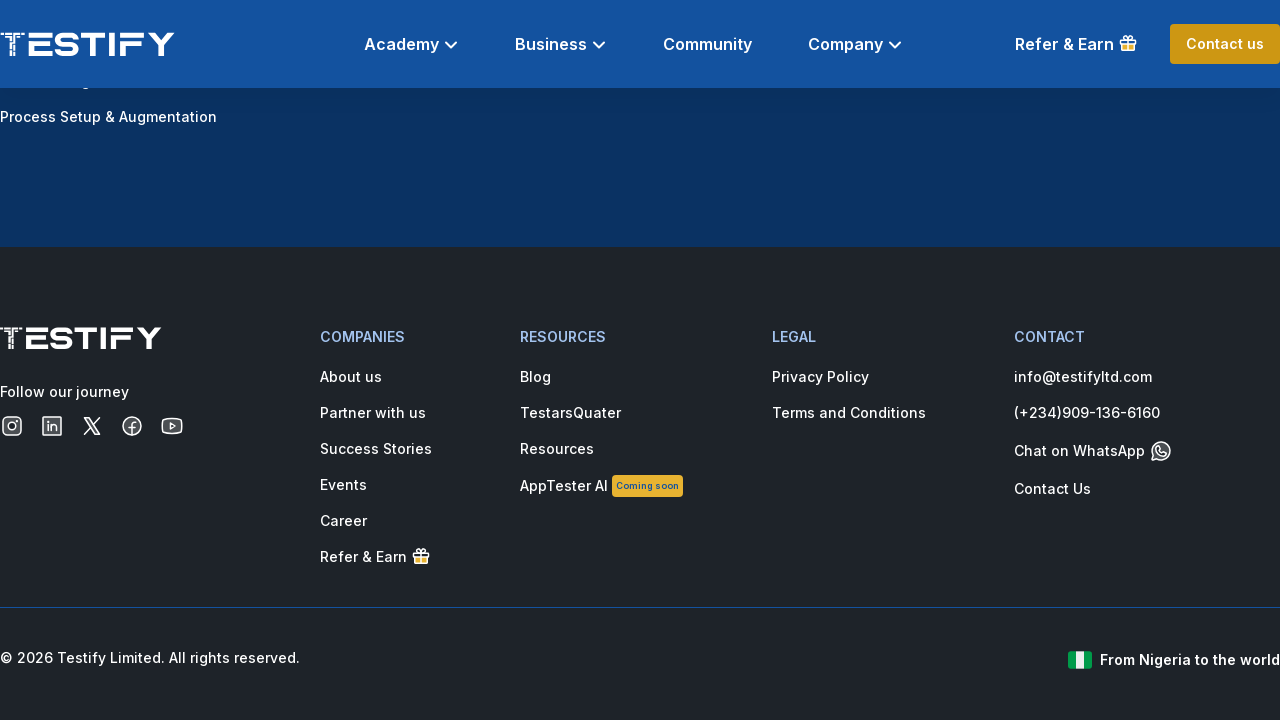

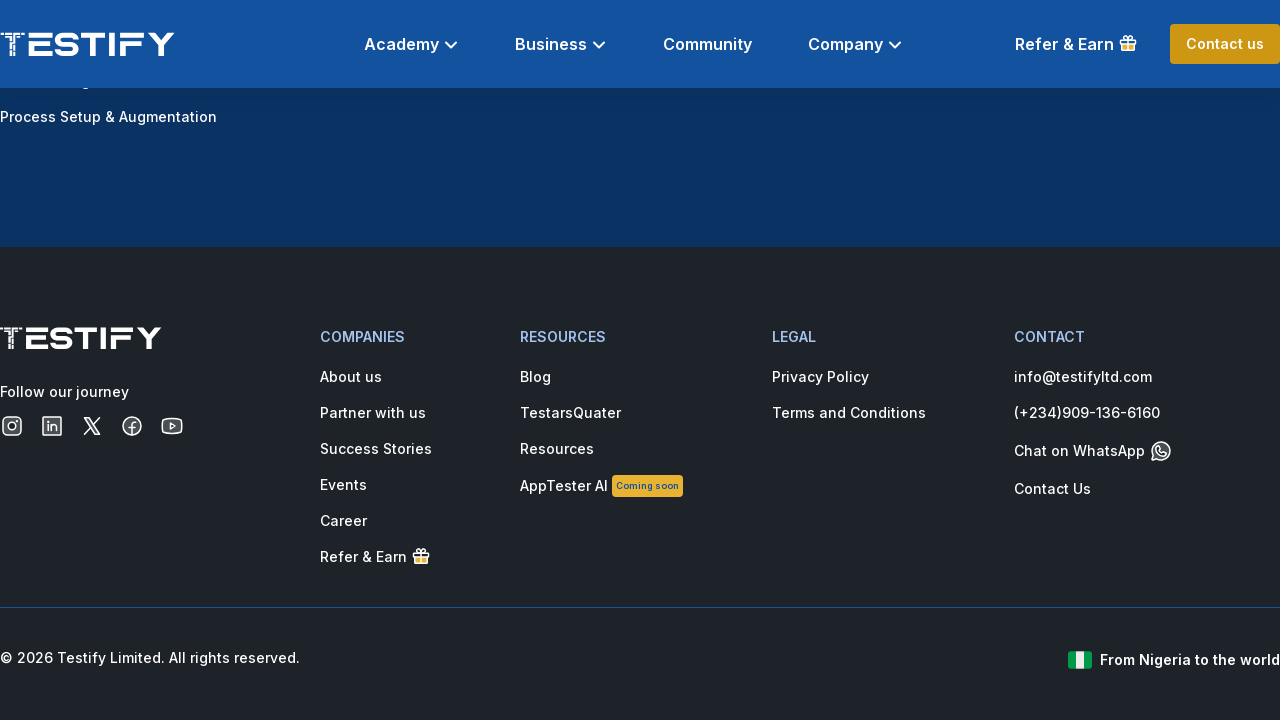